Navigates to a route information page and waits for a data table to load and become visible

Starting URL: https://www.resonance-columba.com/route

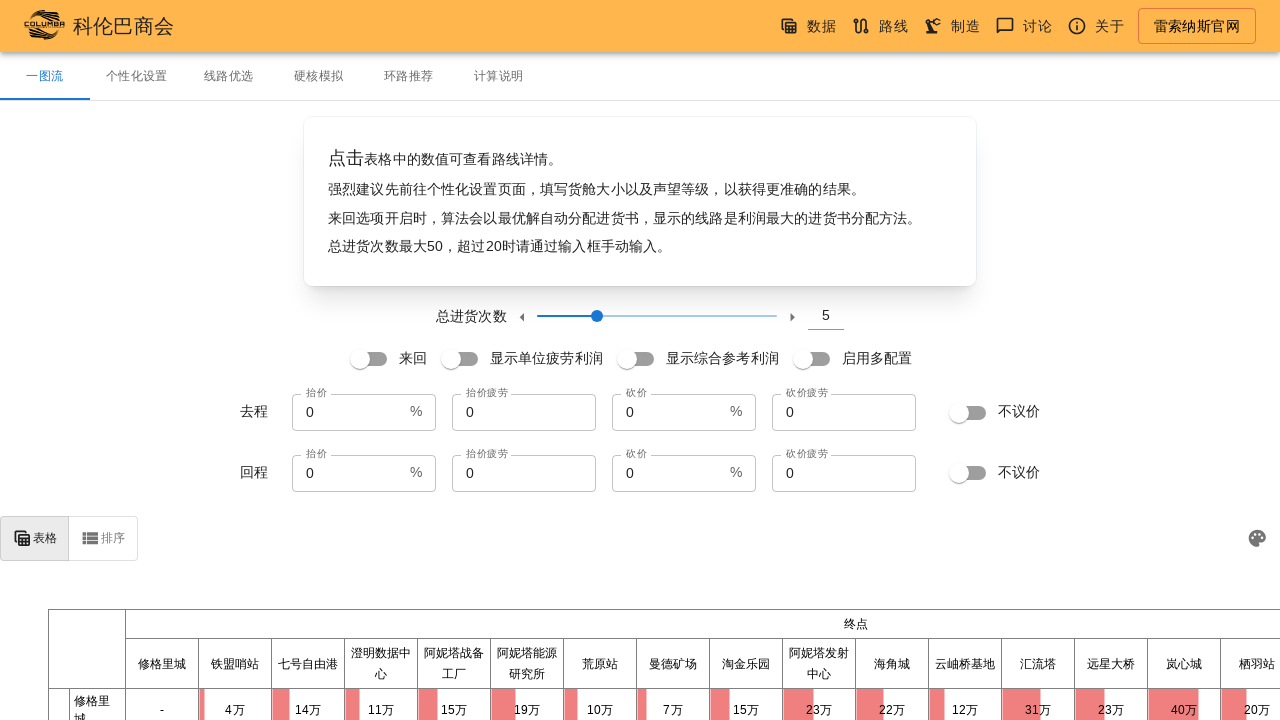

Navigated to route information page
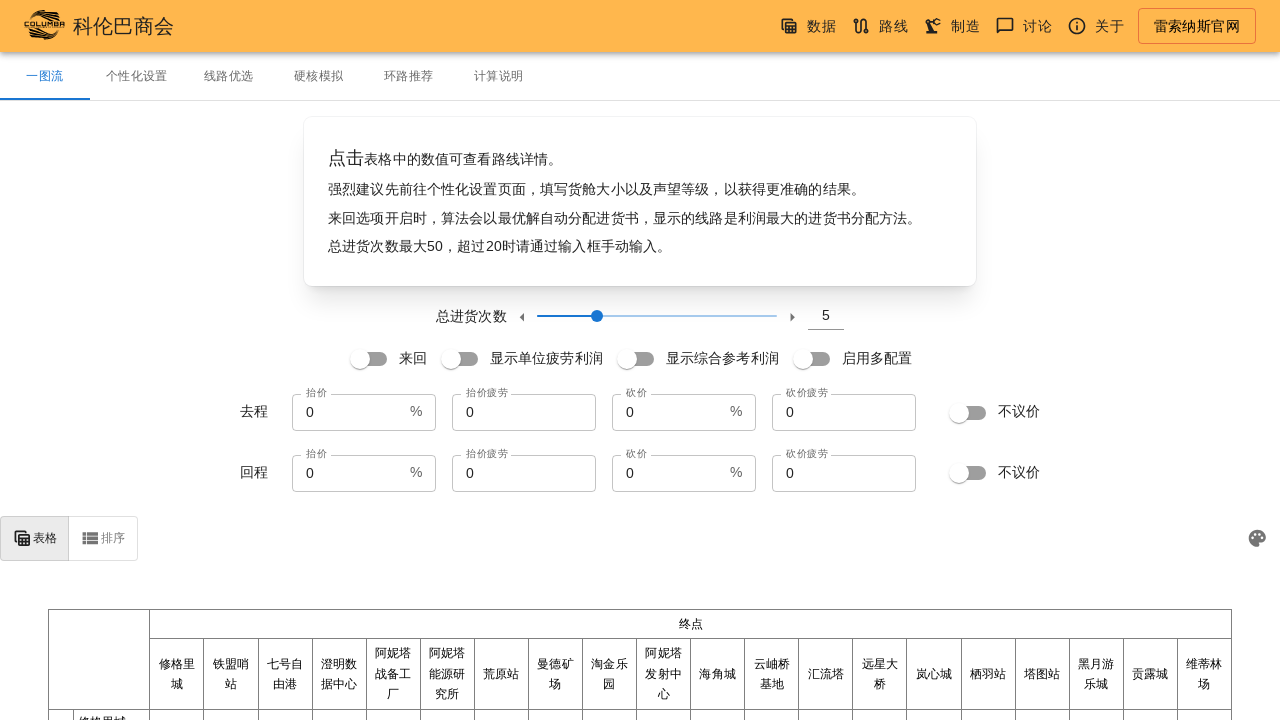

Data table loaded and became visible
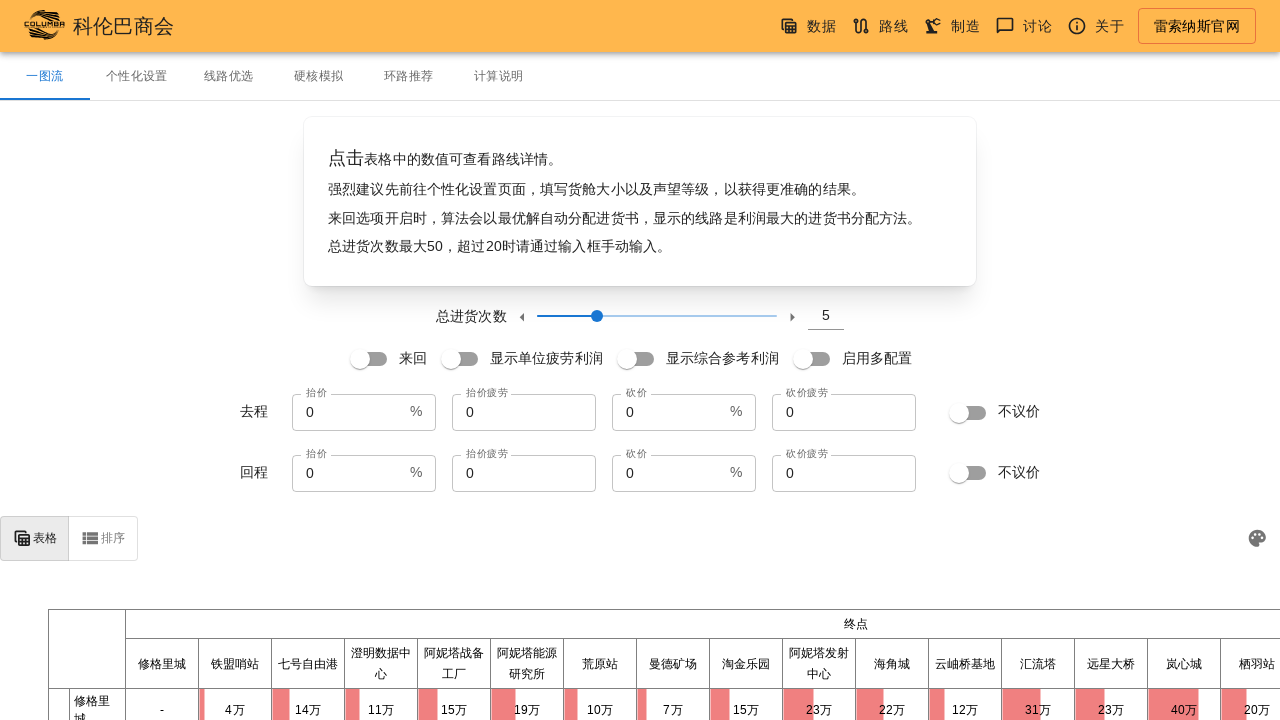

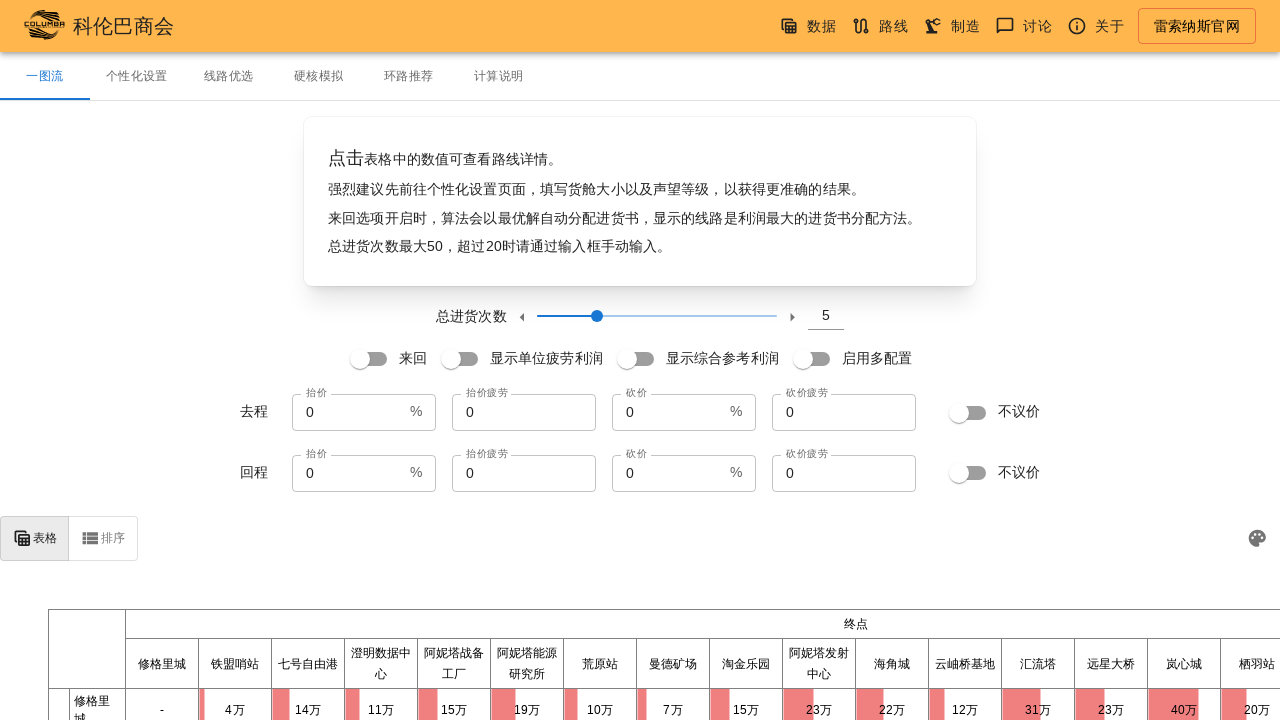